Tests scrolling from viewport origin with offset to reveal a checkbox inside an iframe

Starting URL: https://www.selenium.dev/selenium/web/scrolling_tests/frame_with_nested_scrolling_frame.html

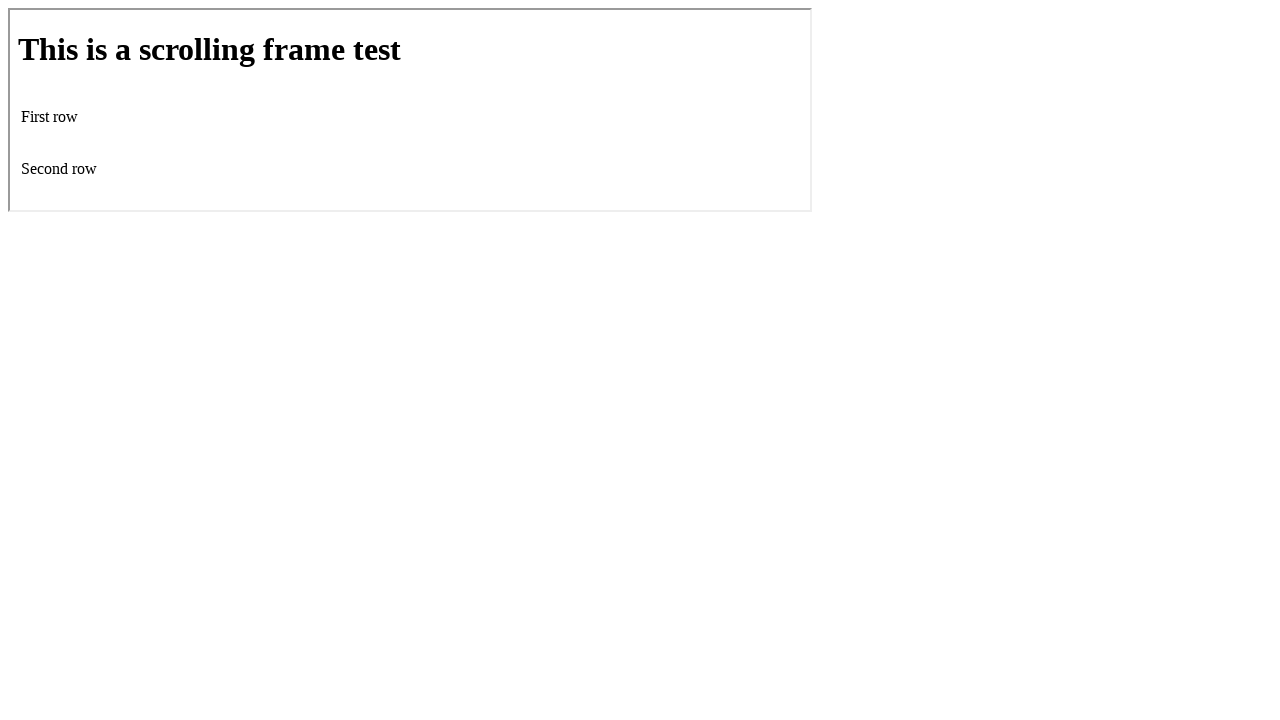

Scrolled down the page by 200 pixels using mouse wheel
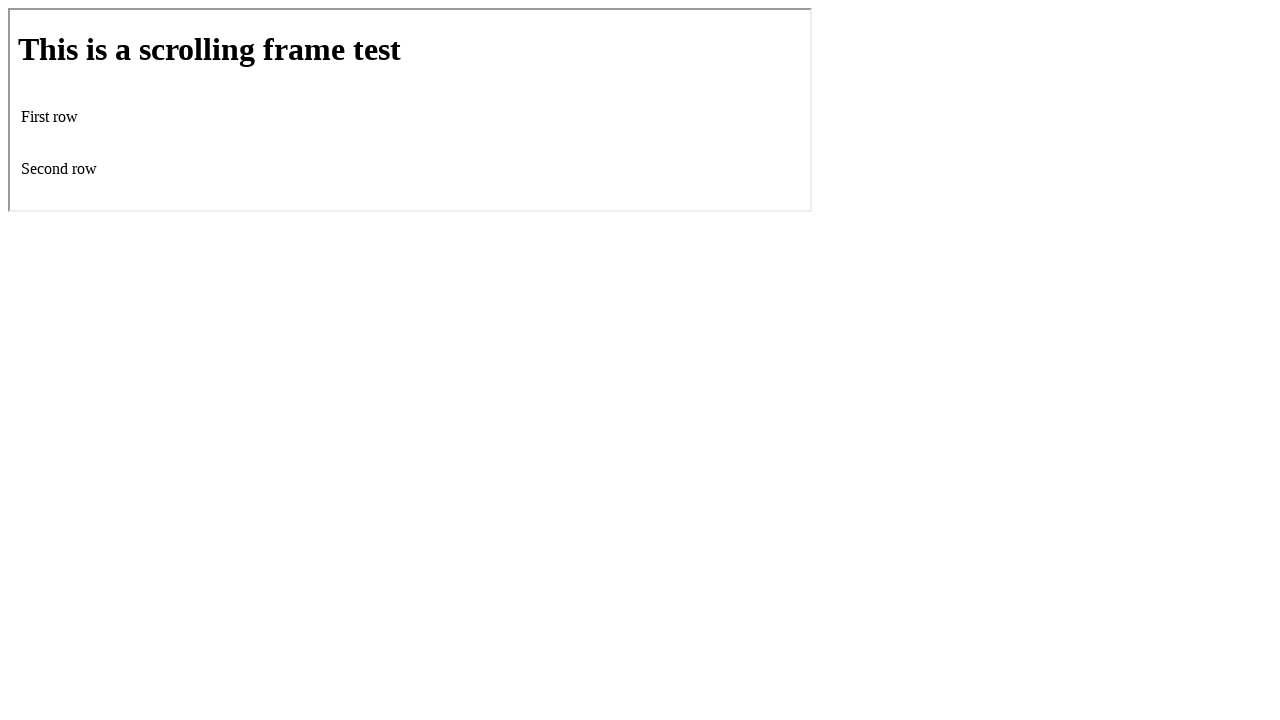

Located iframe element
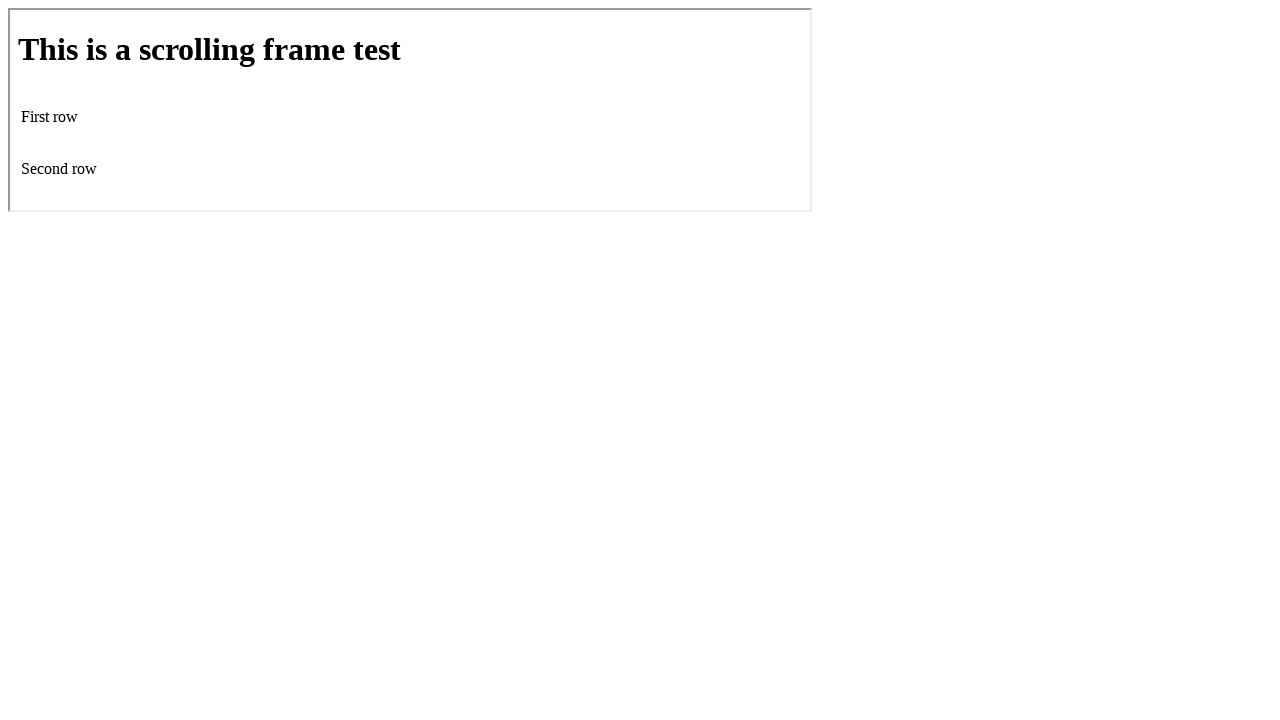

Located checkbox input element inside iframe
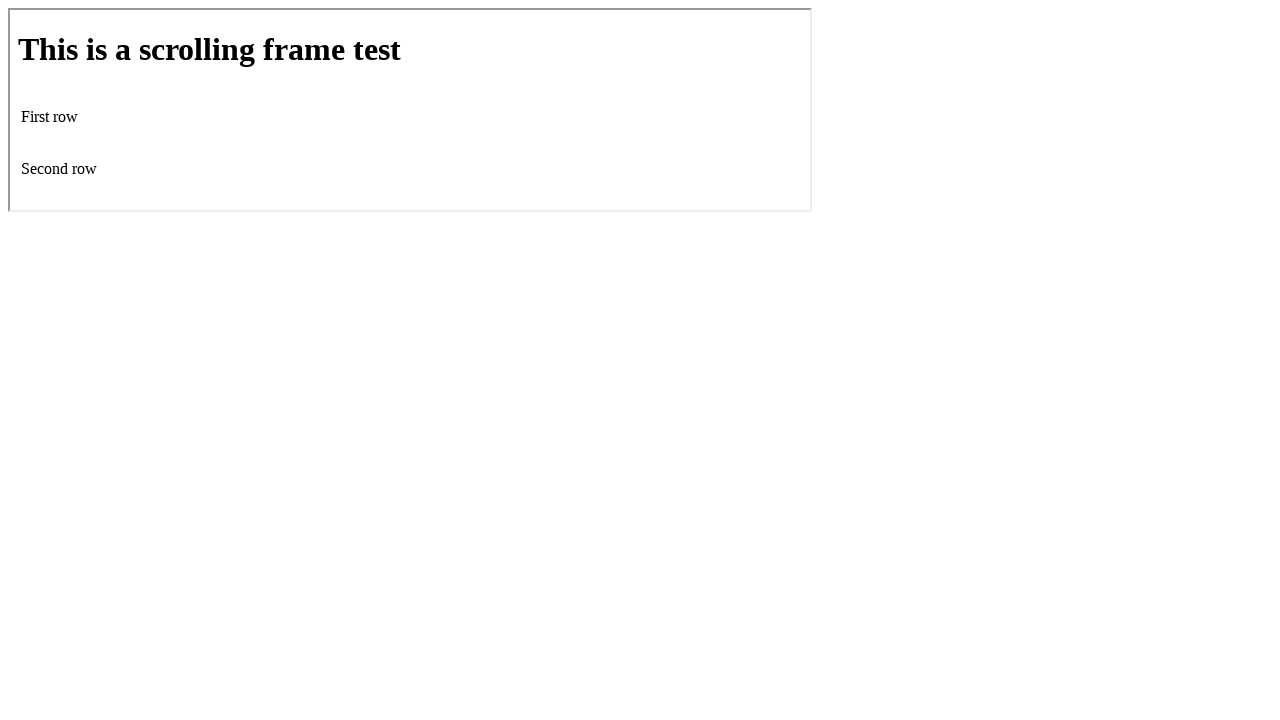

Scrolled checkbox into view if needed
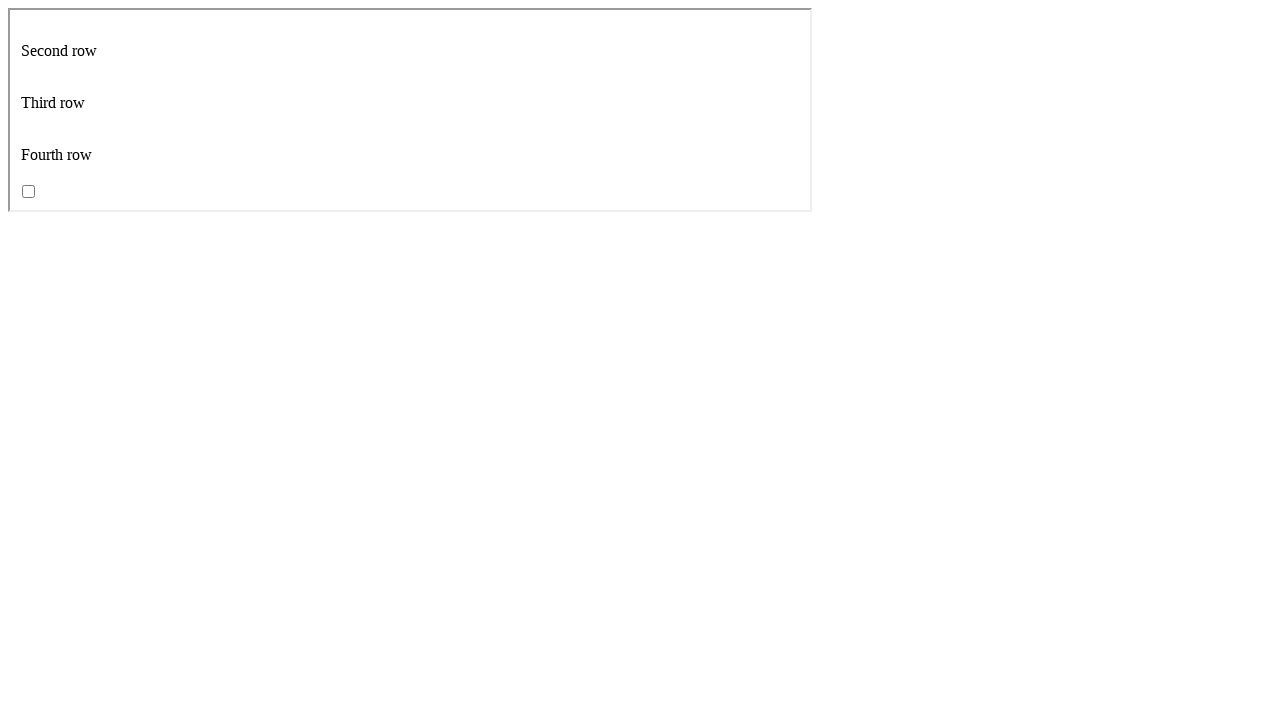

Verified checkbox is visible
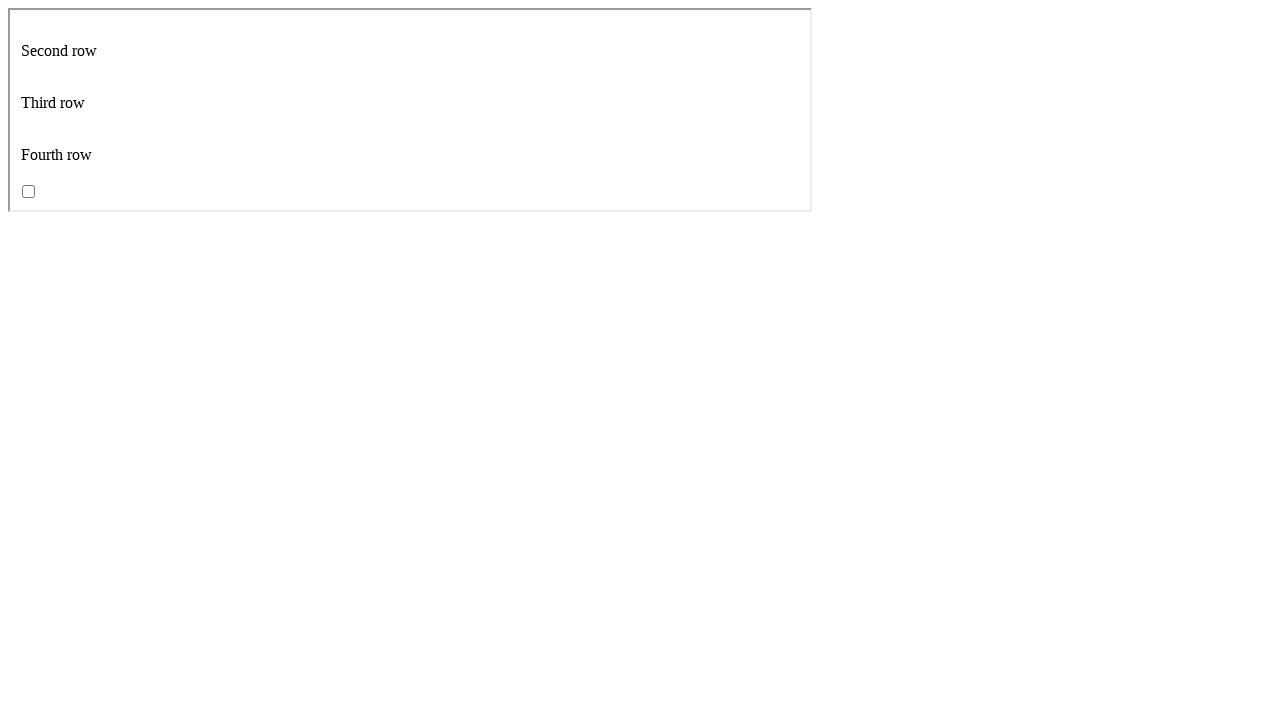

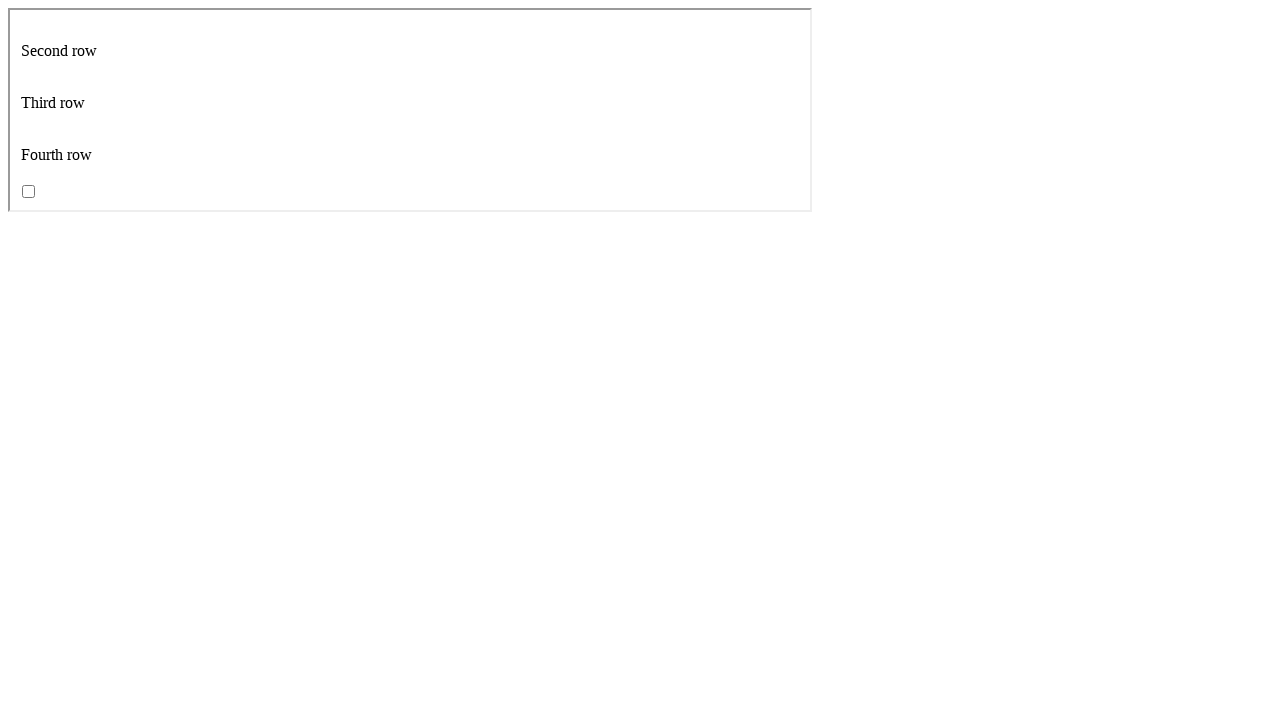